Navigates to Freshworks homepage and retrieves the main header element text

Starting URL: https://www.freshworks.com/

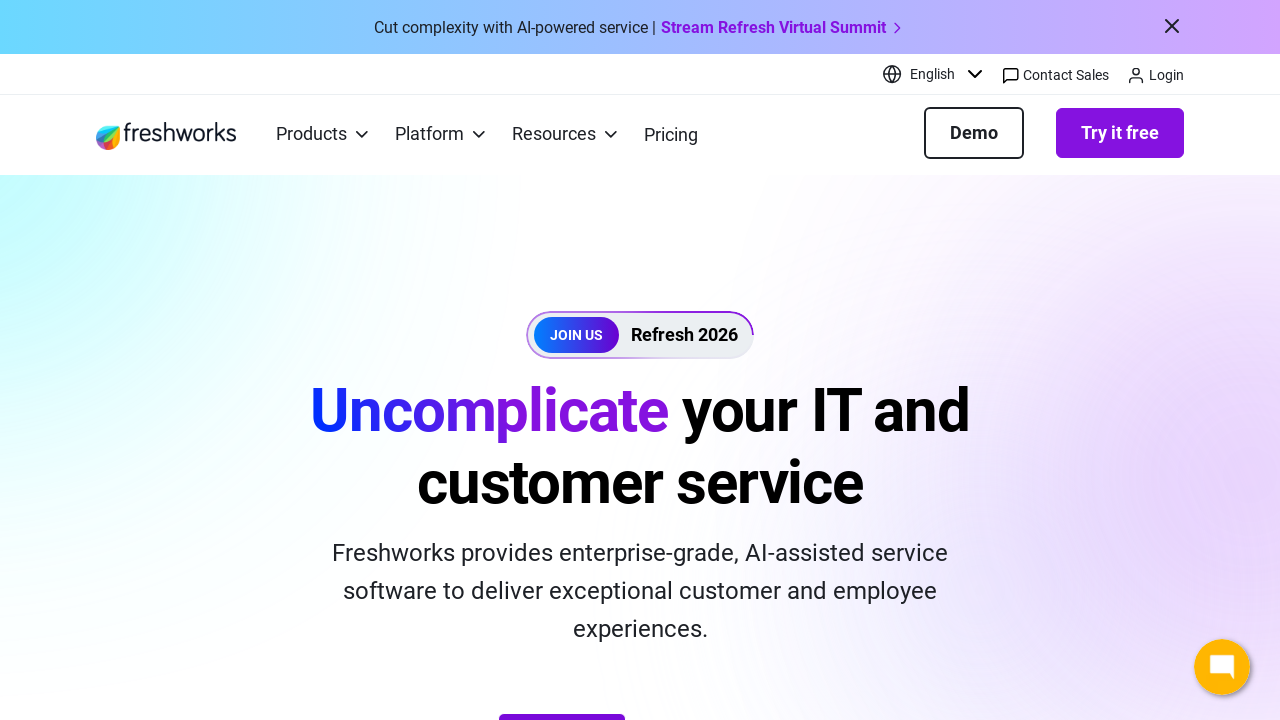

Navigated to Freshworks homepage
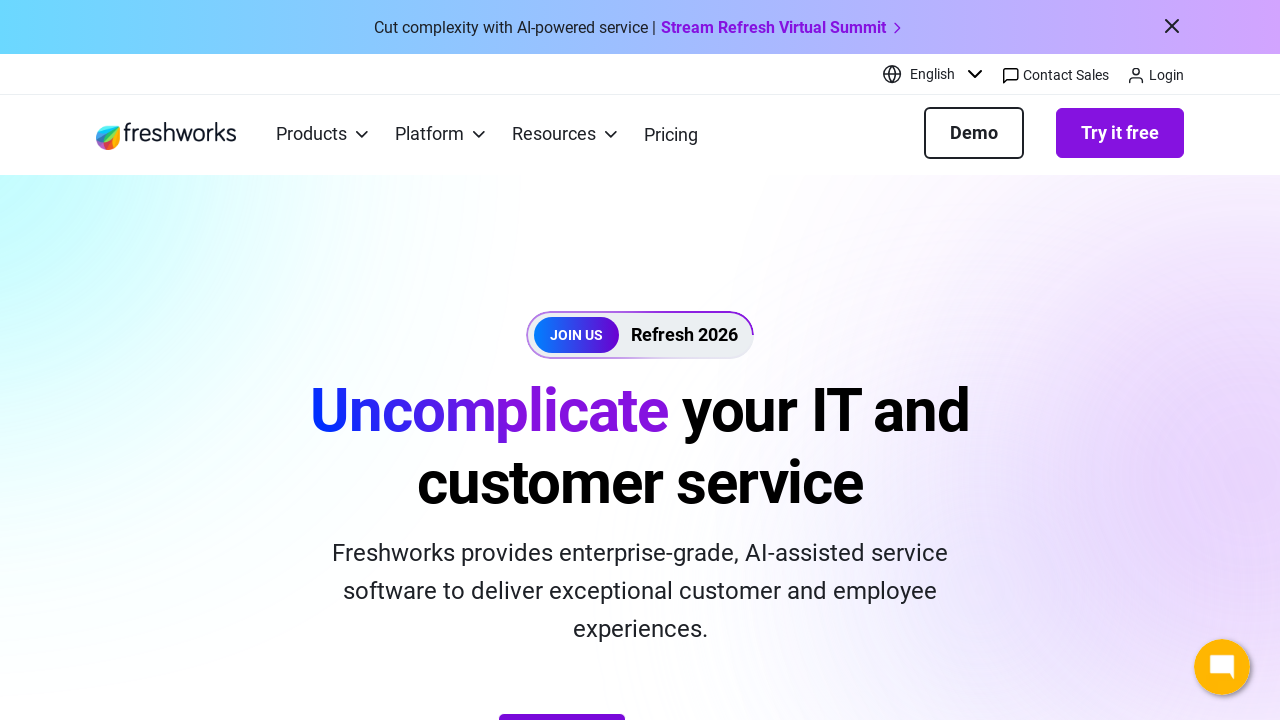

Main header element (h1) loaded on page
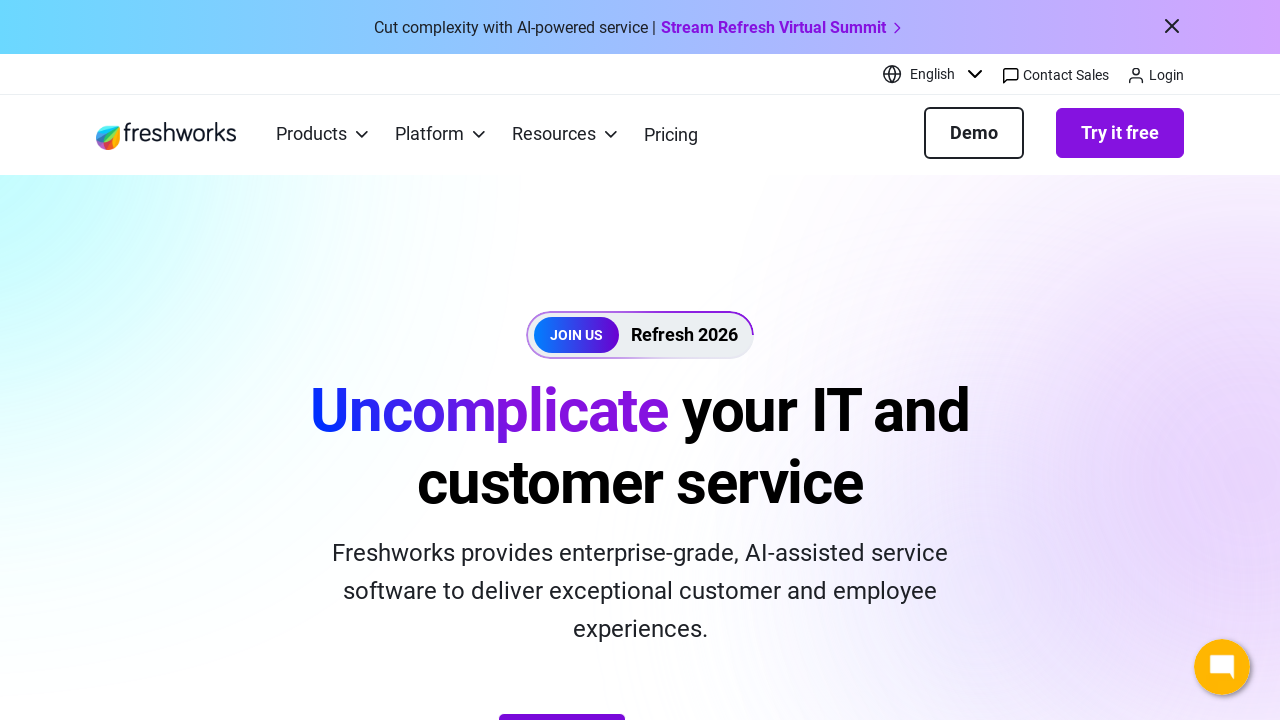

Located main header element
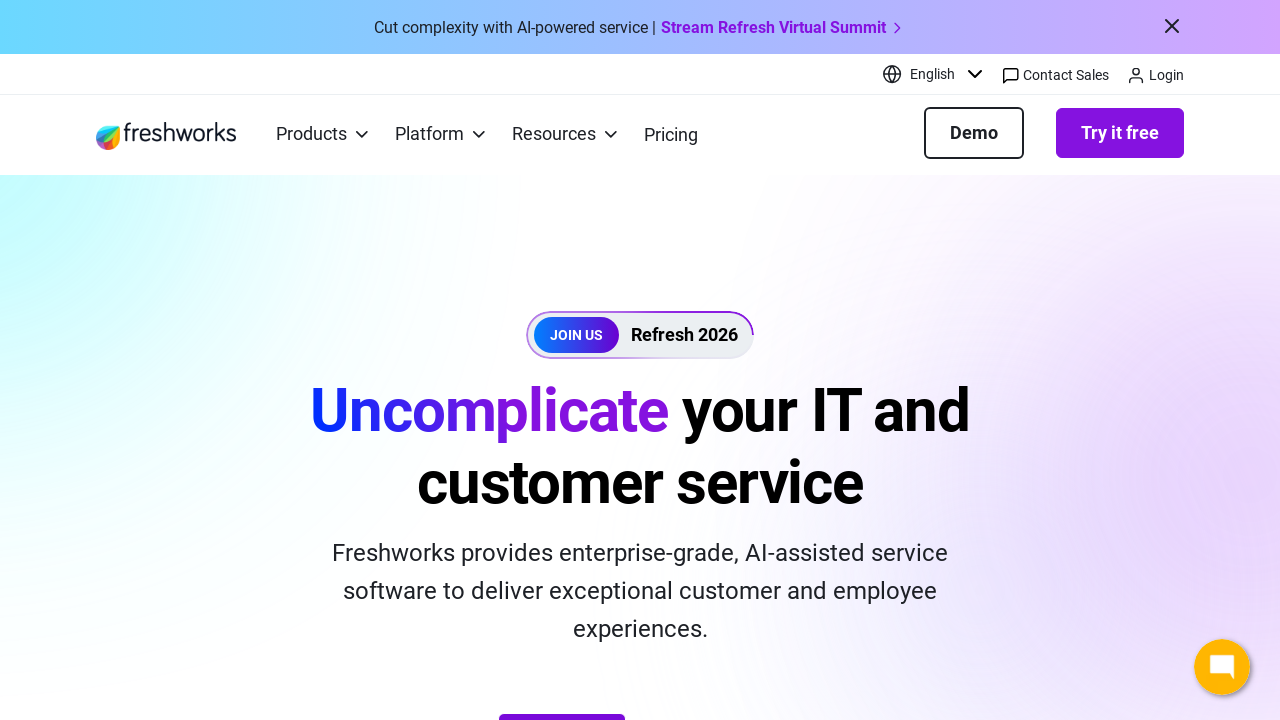

Retrieved header text: 'Uncomplicate your IT and customer service'
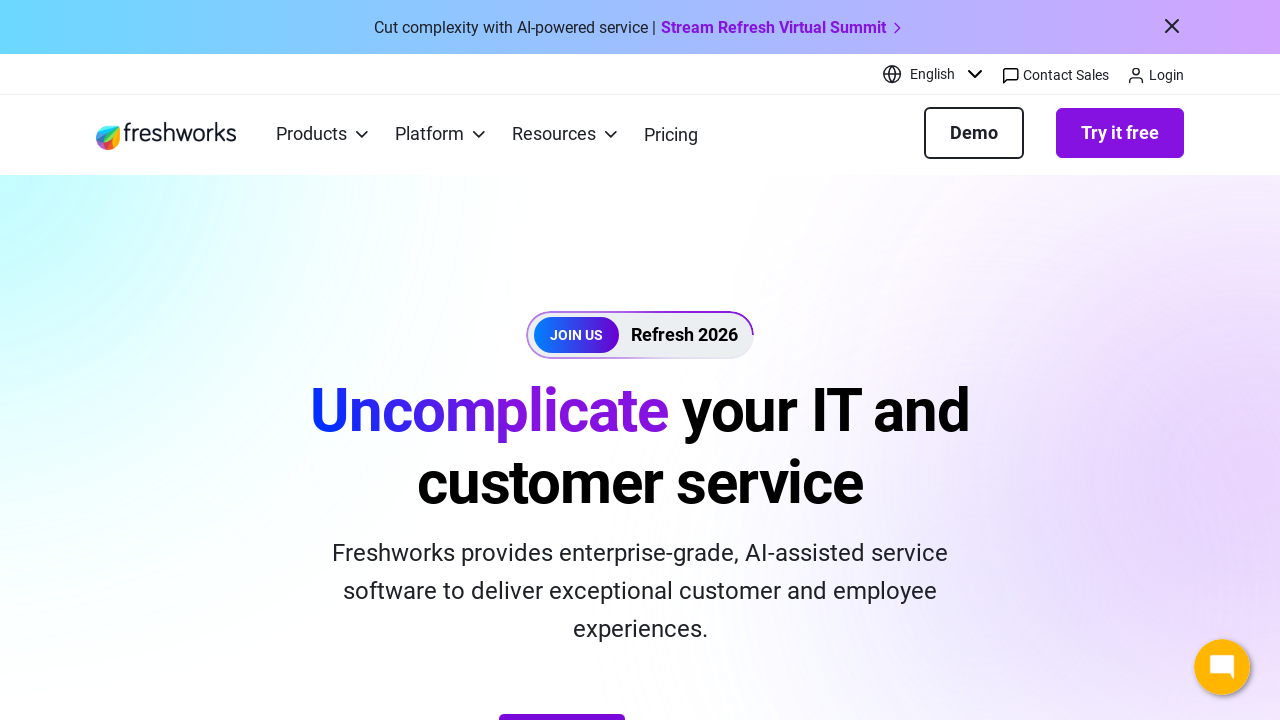

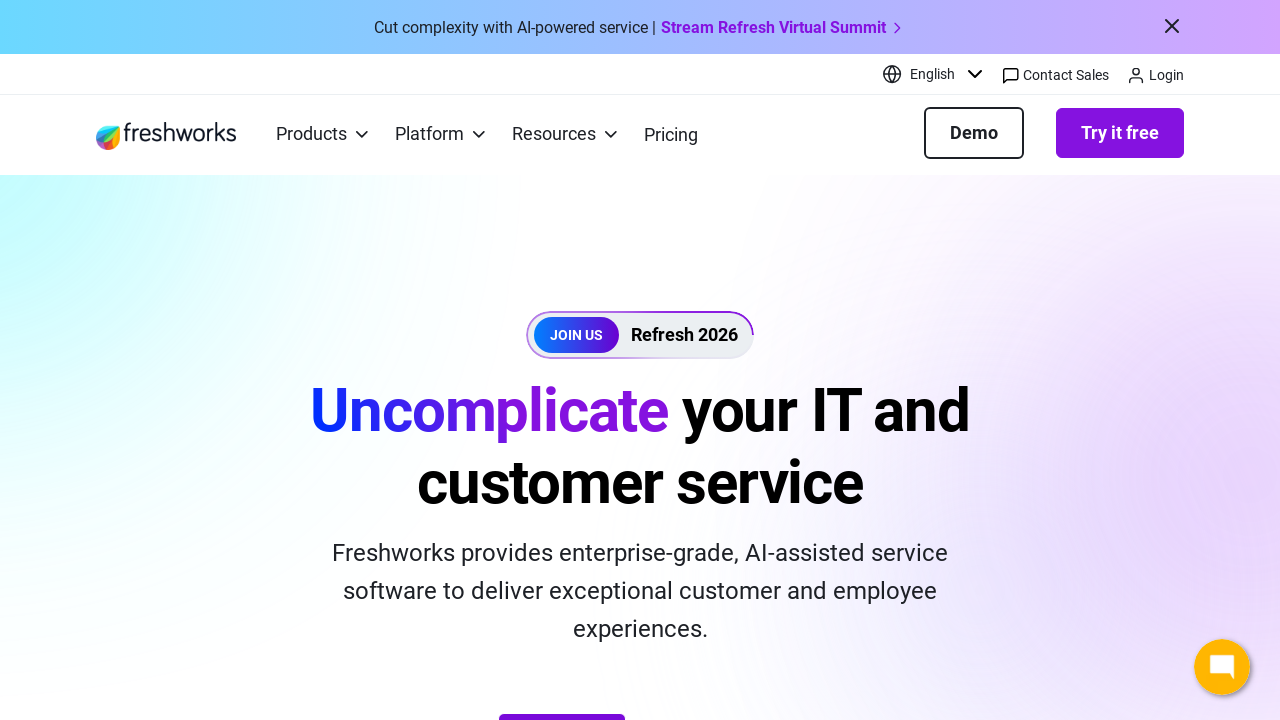